Tests tooltip functionality by hovering over an input field and verifying the tooltip content appears

Starting URL: https://jqueryui.com/resources/demos/tooltip/default.html

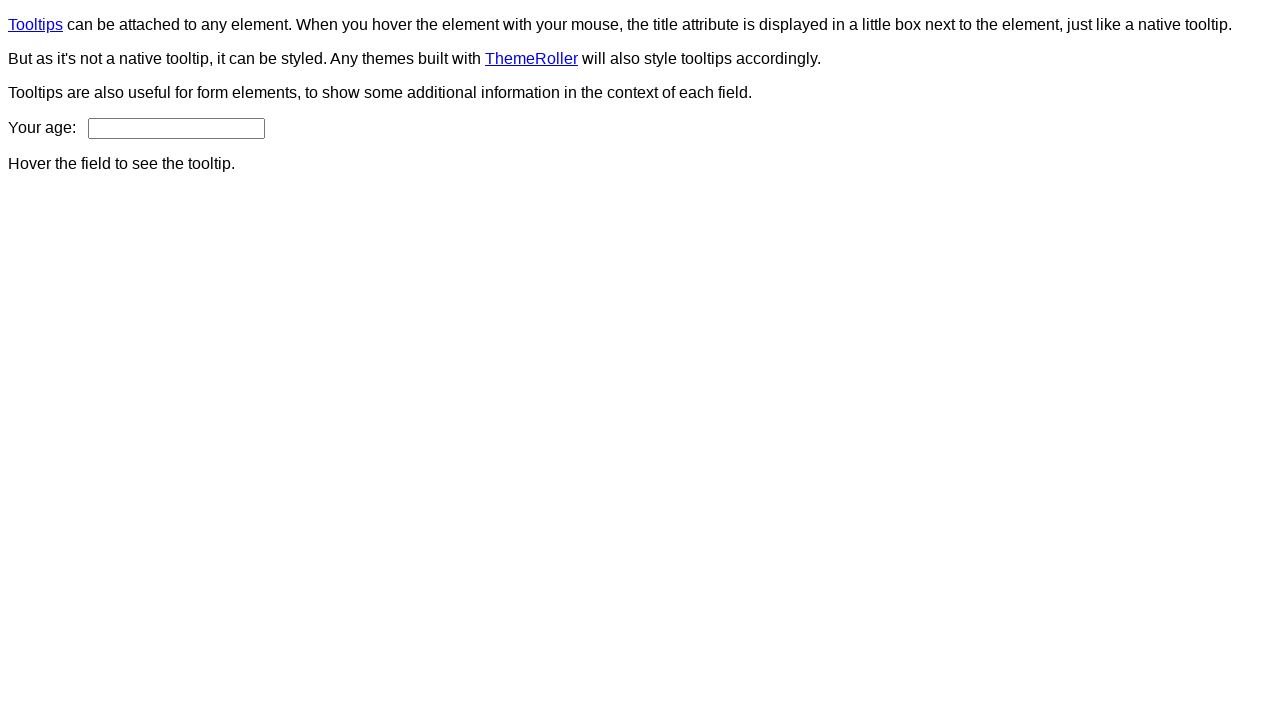

Hovered over age input field to trigger tooltip at (176, 128) on input#age
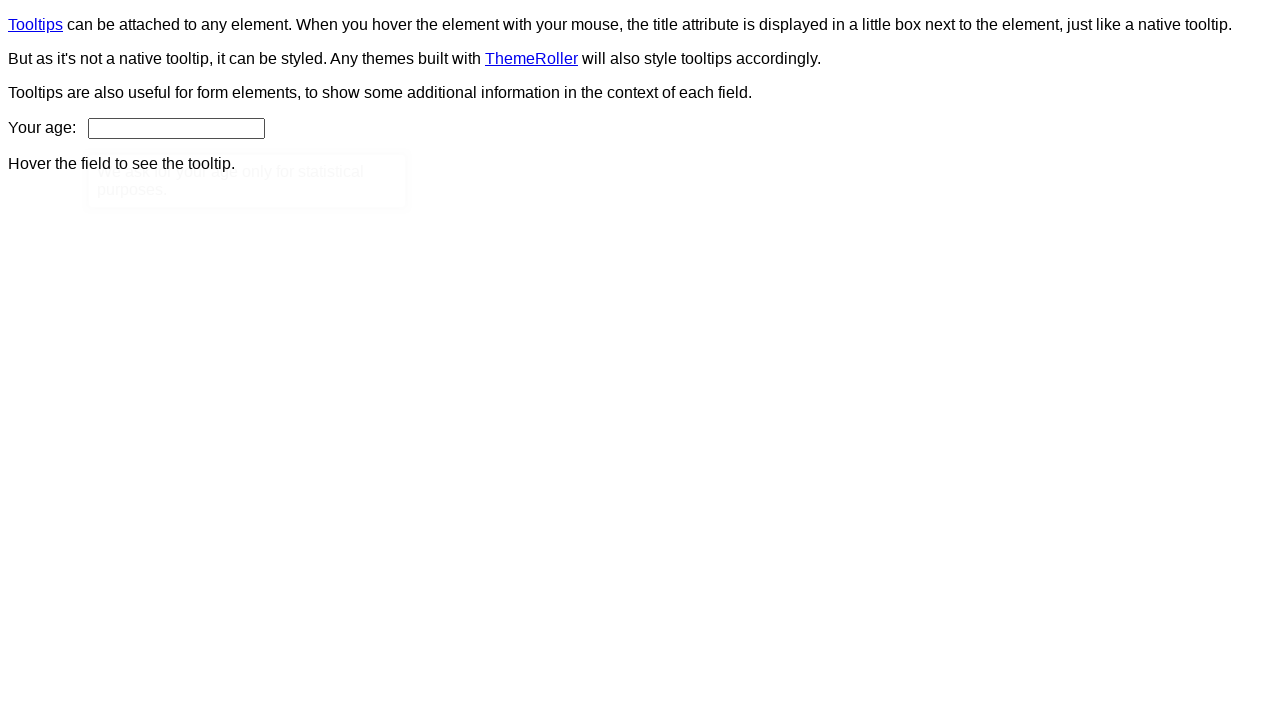

Tooltip content appeared and was verified
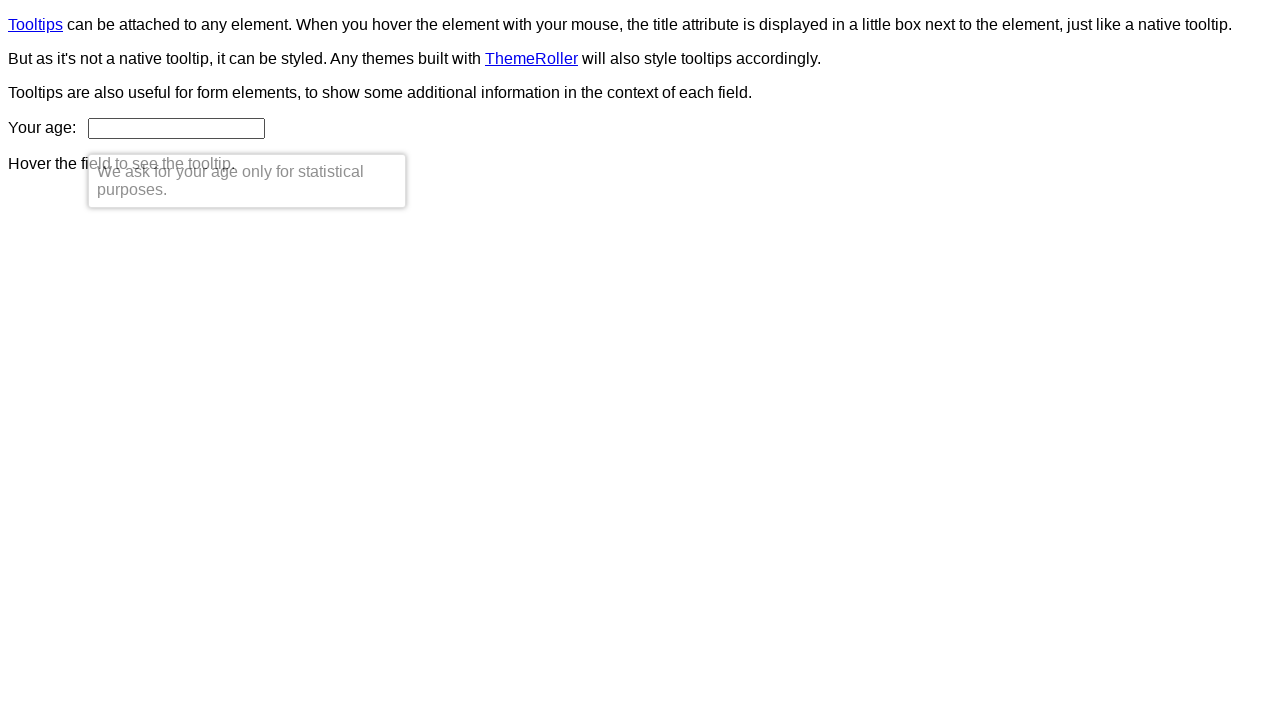

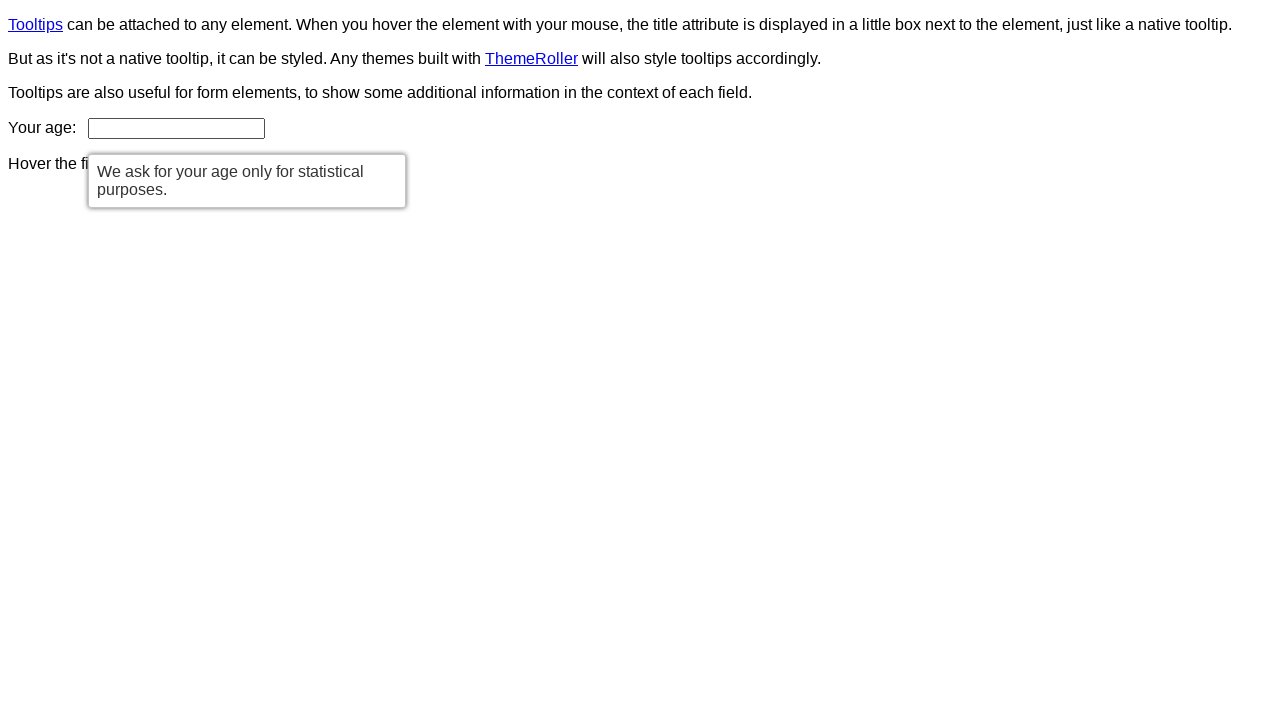